Tests that new todo items are appended to the bottom of the list by creating 3 items and verifying the count

Starting URL: https://demo.playwright.dev/todomvc

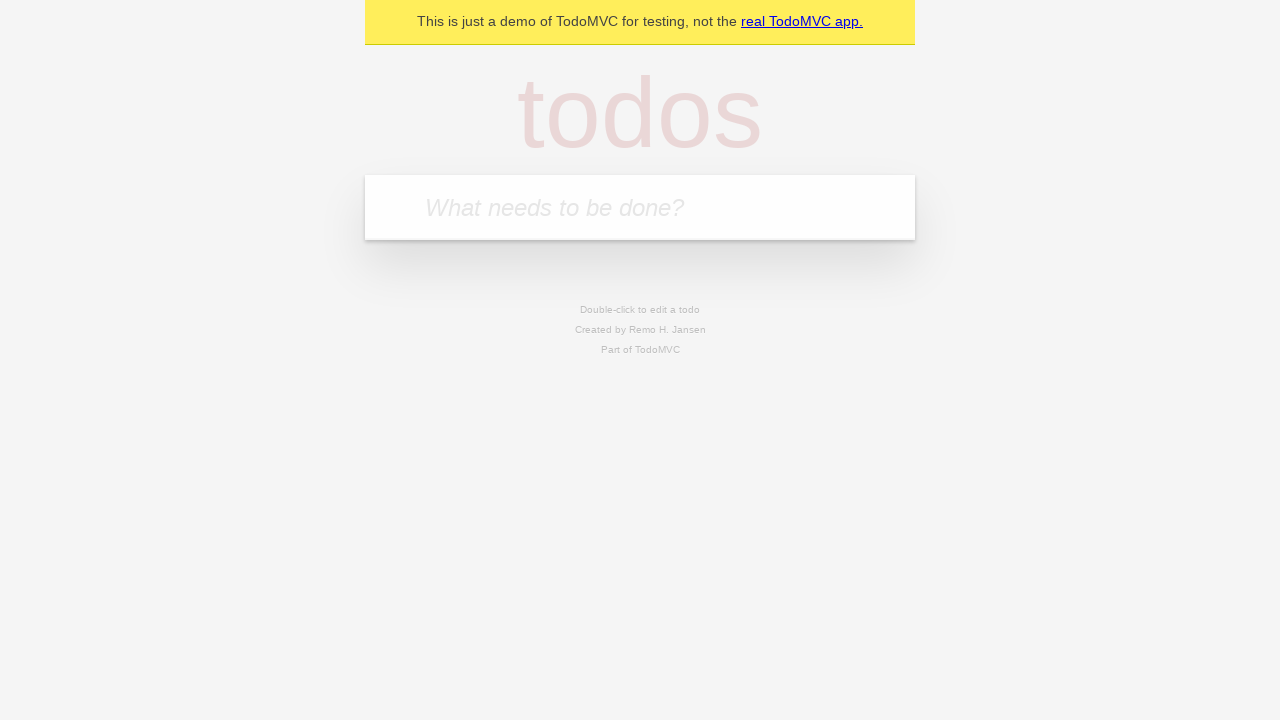

Filled todo input with 'buy some cheese' on internal:attr=[placeholder="What needs to be done?"i]
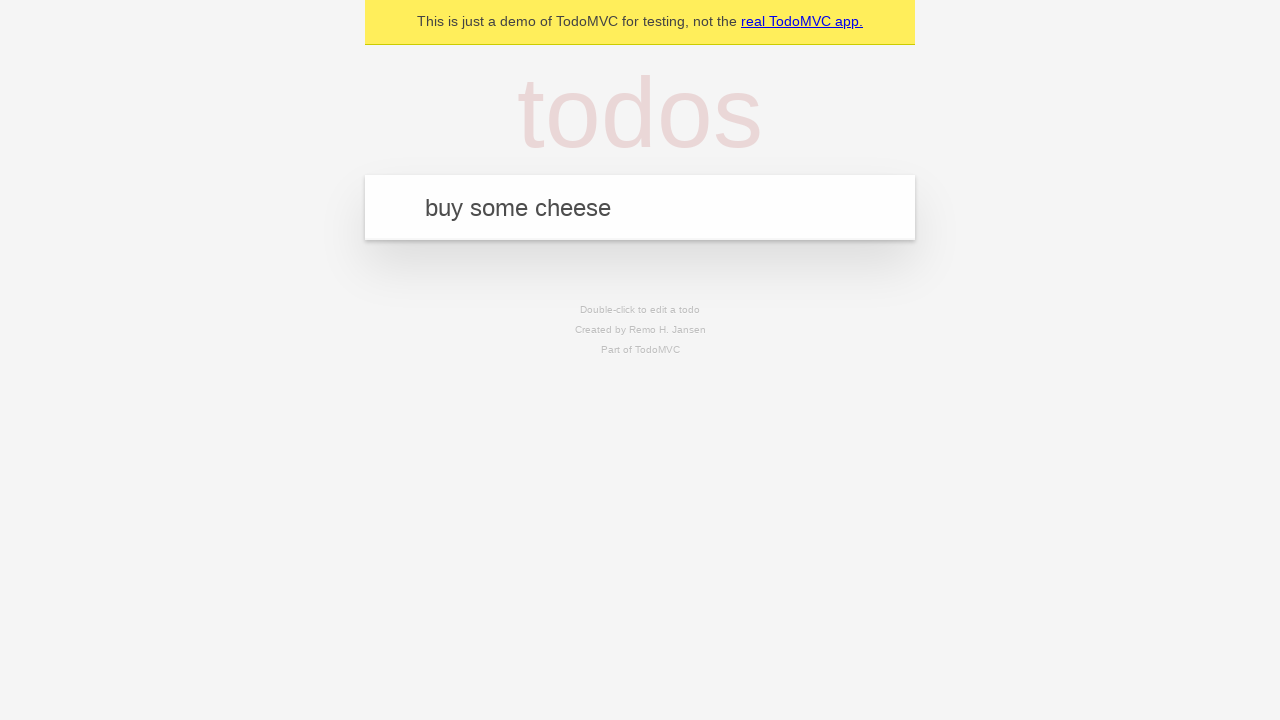

Pressed Enter to add first todo item on internal:attr=[placeholder="What needs to be done?"i]
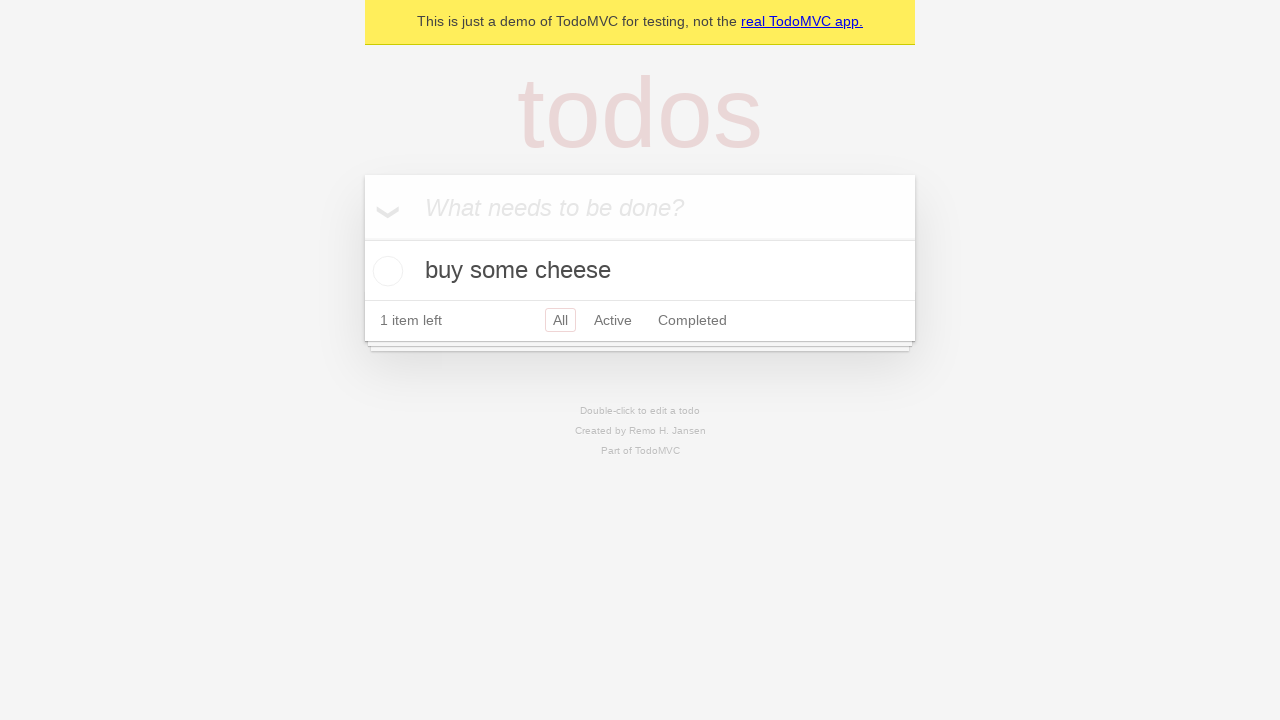

Filled todo input with 'feed the cat' on internal:attr=[placeholder="What needs to be done?"i]
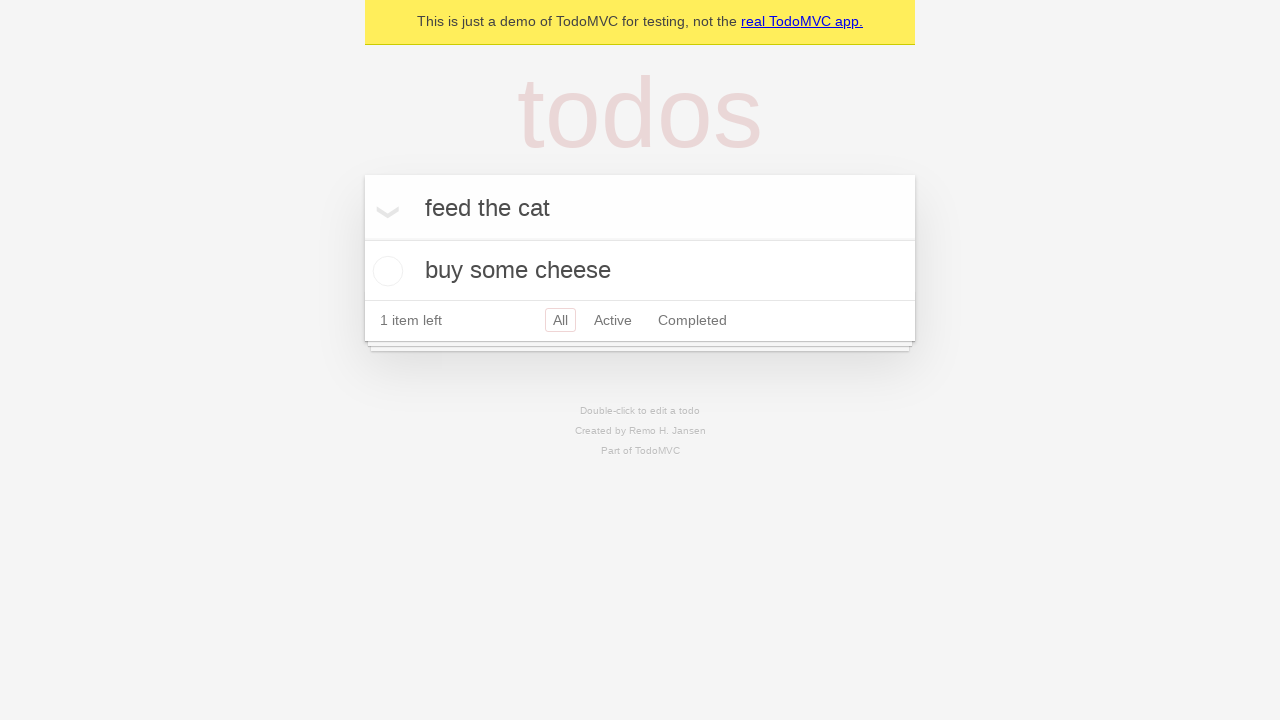

Pressed Enter to add second todo item on internal:attr=[placeholder="What needs to be done?"i]
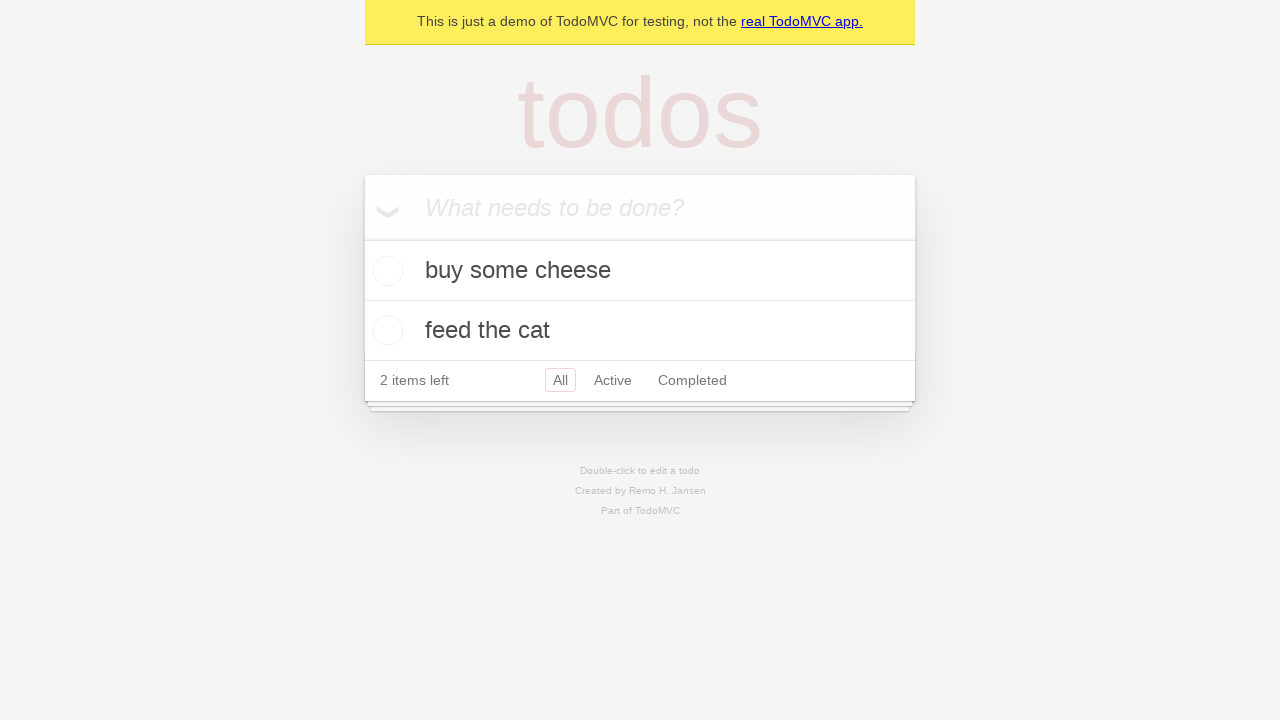

Filled todo input with 'book a doctors appointment' on internal:attr=[placeholder="What needs to be done?"i]
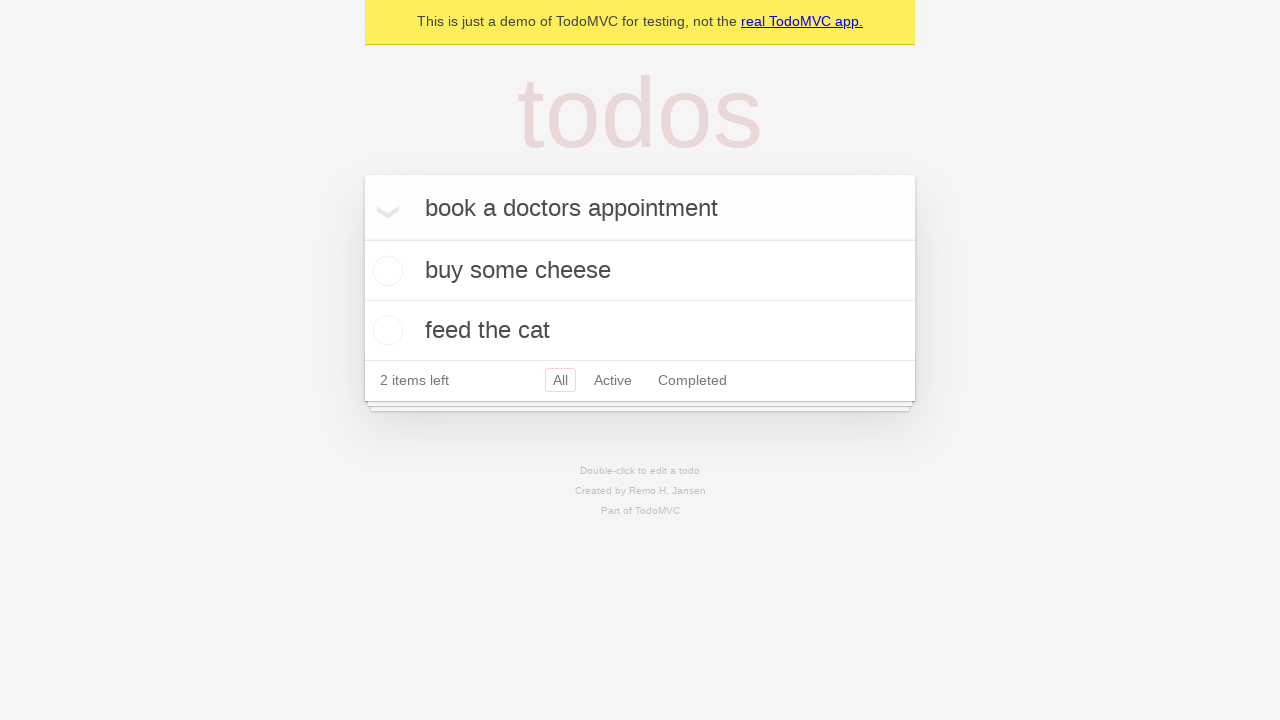

Pressed Enter to add third todo item on internal:attr=[placeholder="What needs to be done?"i]
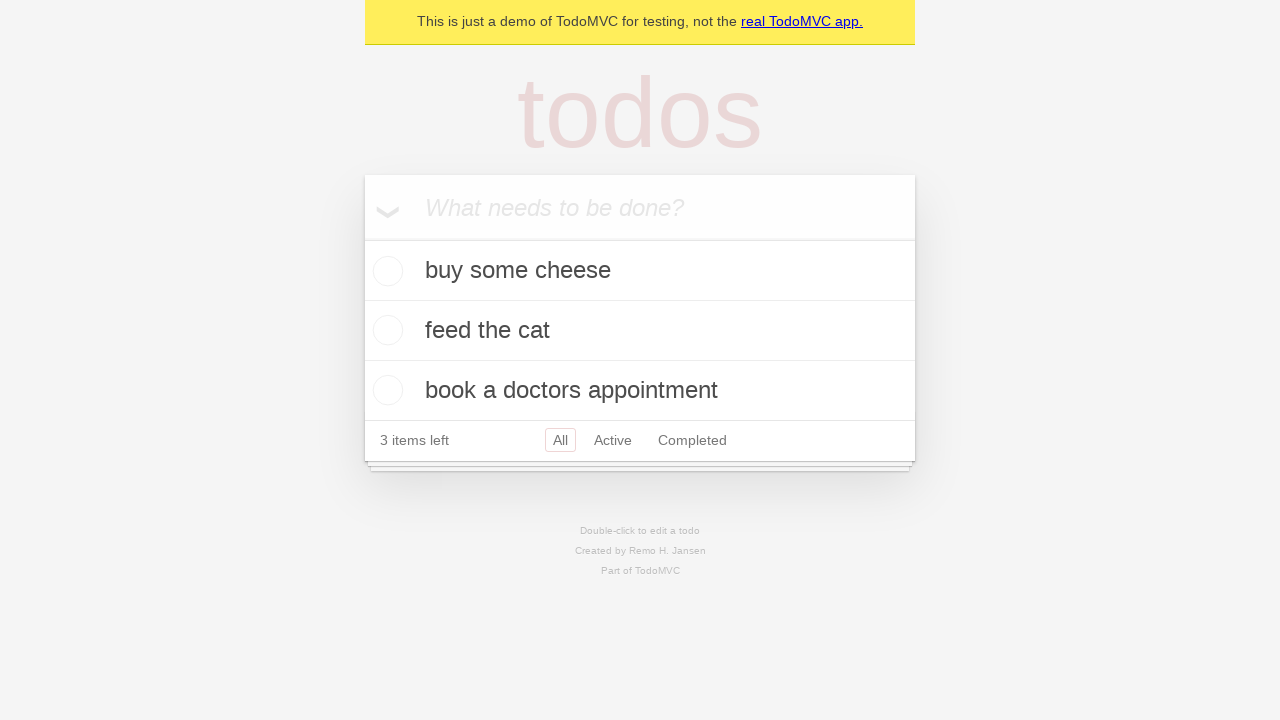

Verified all 3 todo items are displayed (3 items left message appeared)
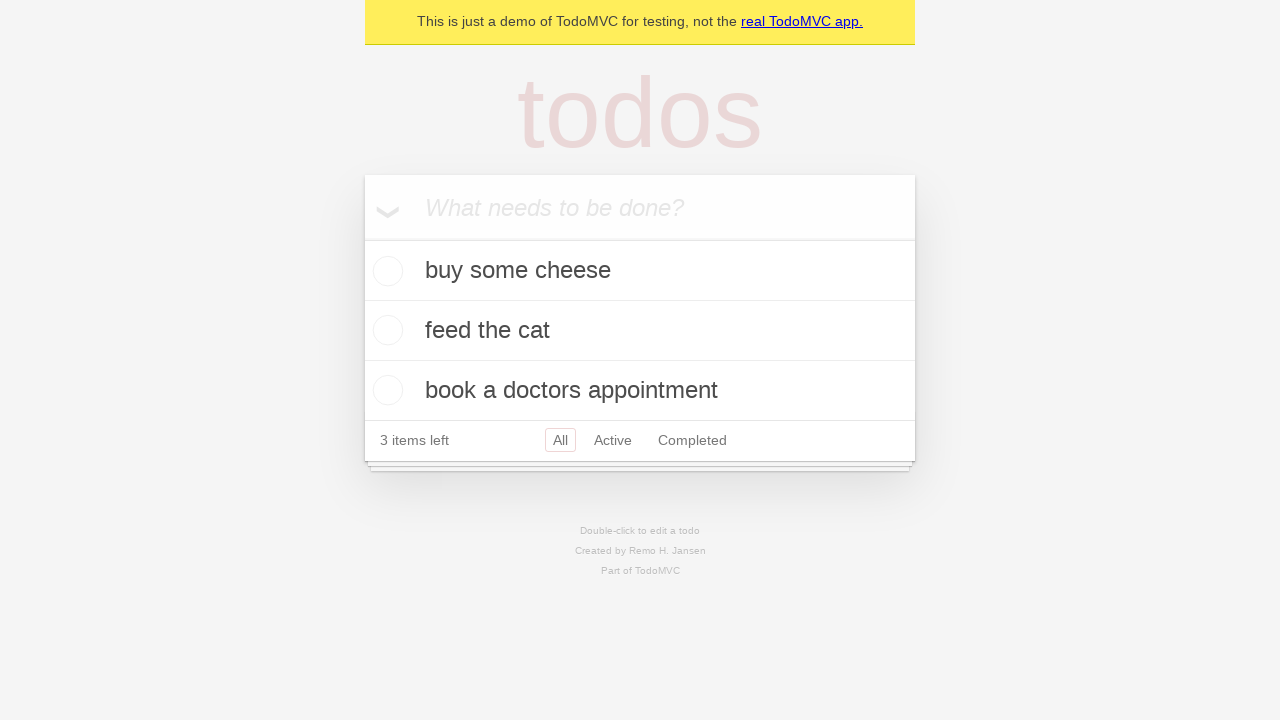

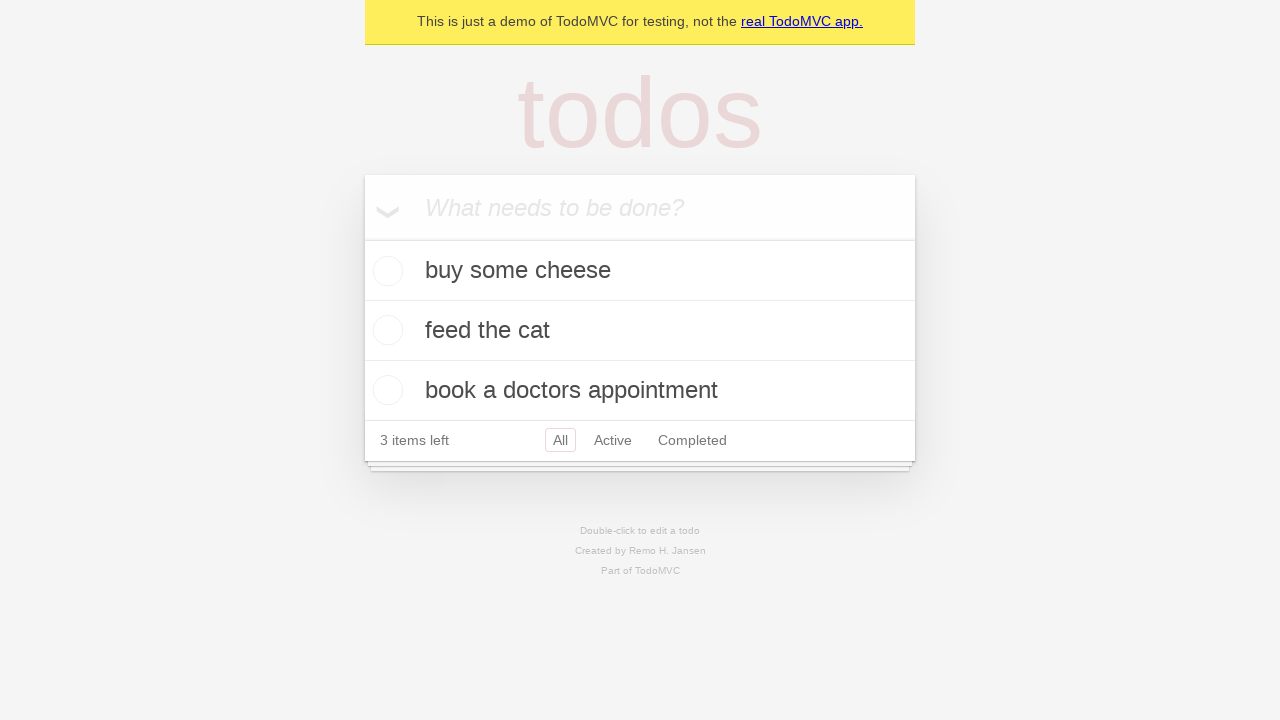